Tests the search functionality by searching for "phone" and verifying that products are found in the search results

Starting URL: https://testotomasyonu.com/

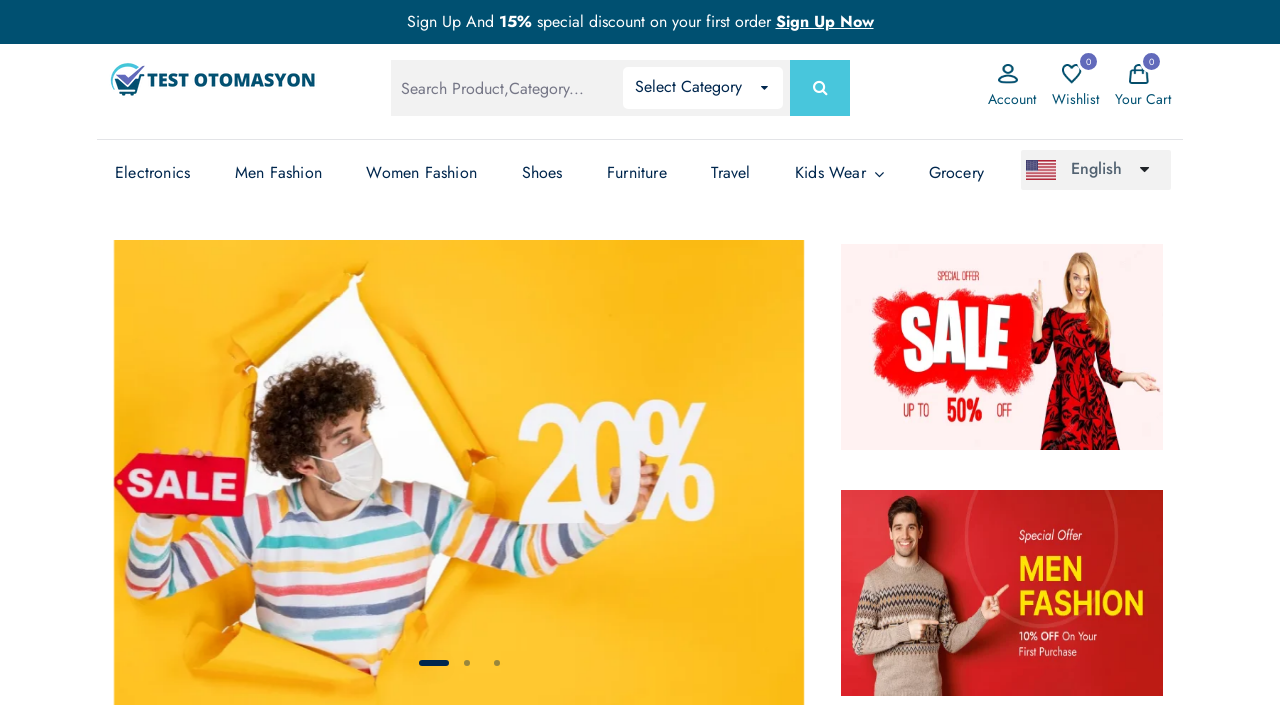

Filled search box with 'phone' on #global-search
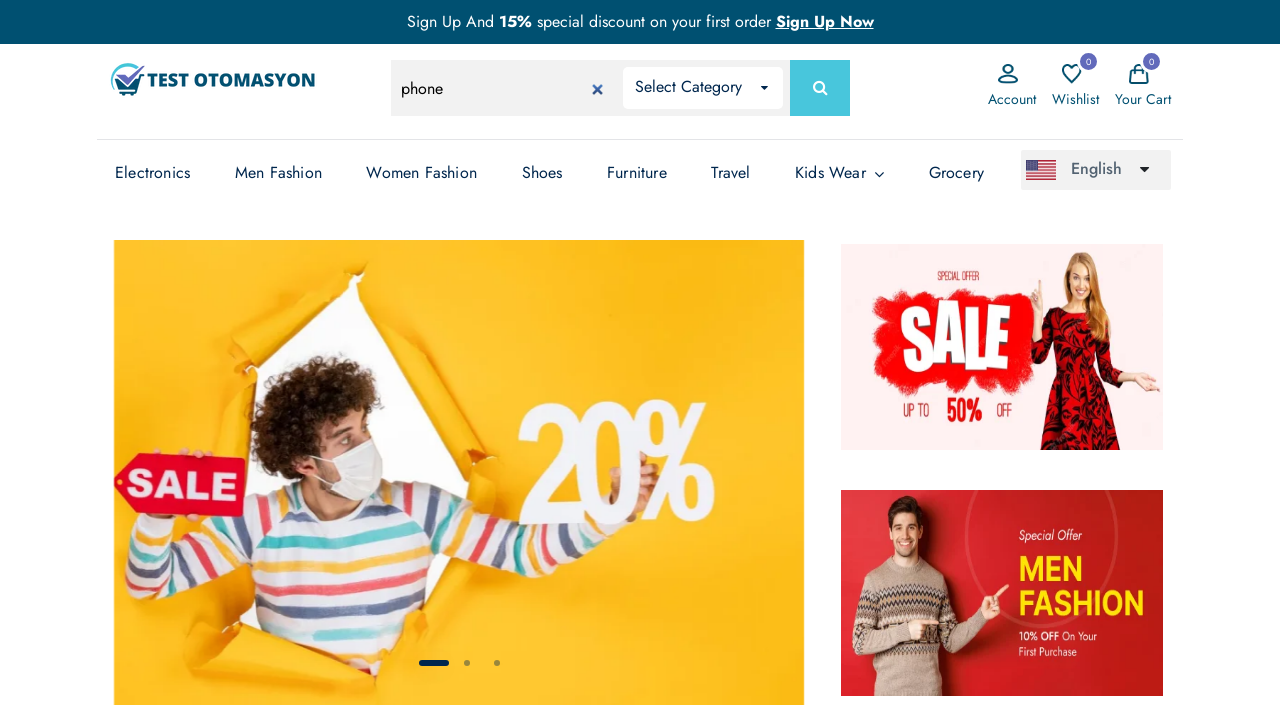

Pressed Enter to submit search for 'phone' on #global-search
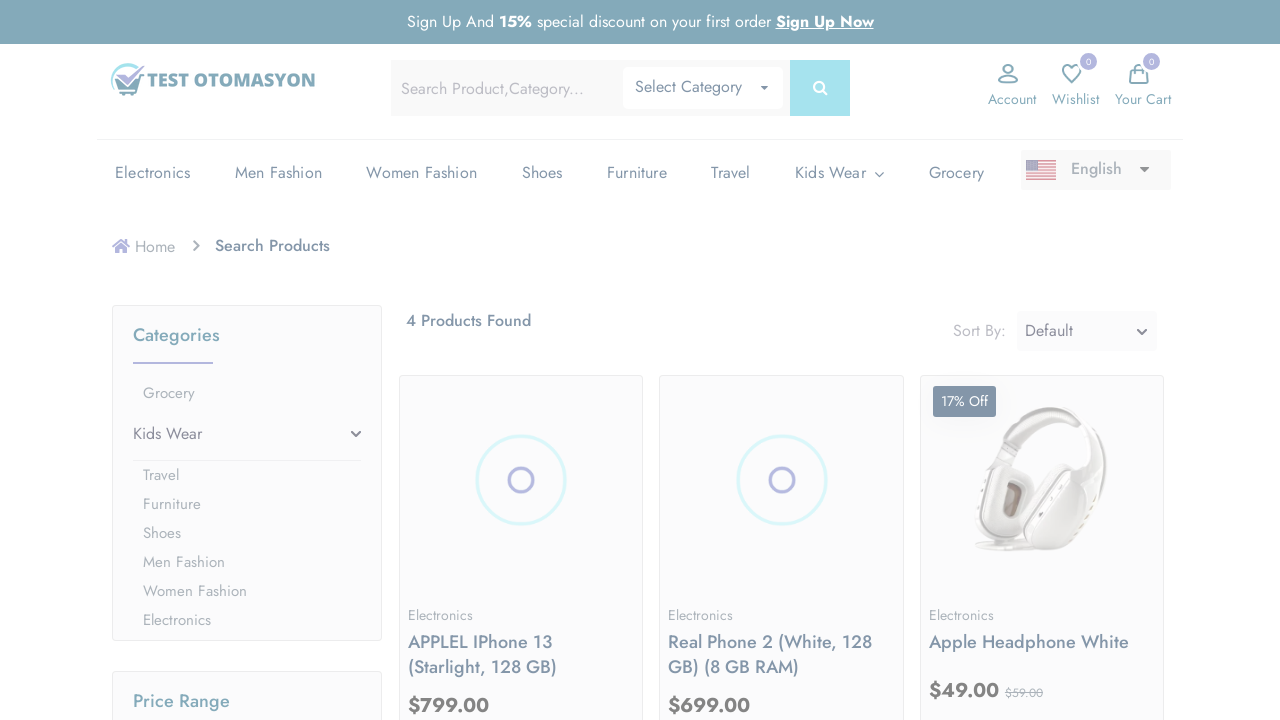

Search results loaded with product images
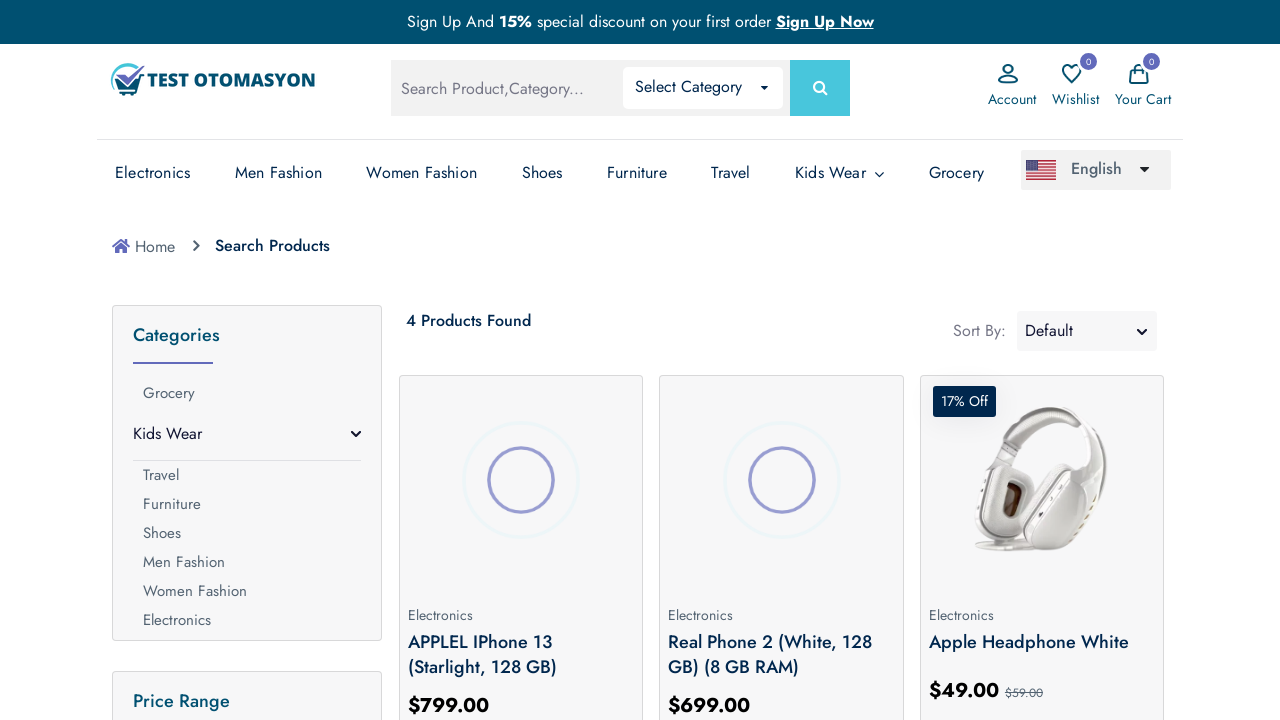

Located 4 products in search results
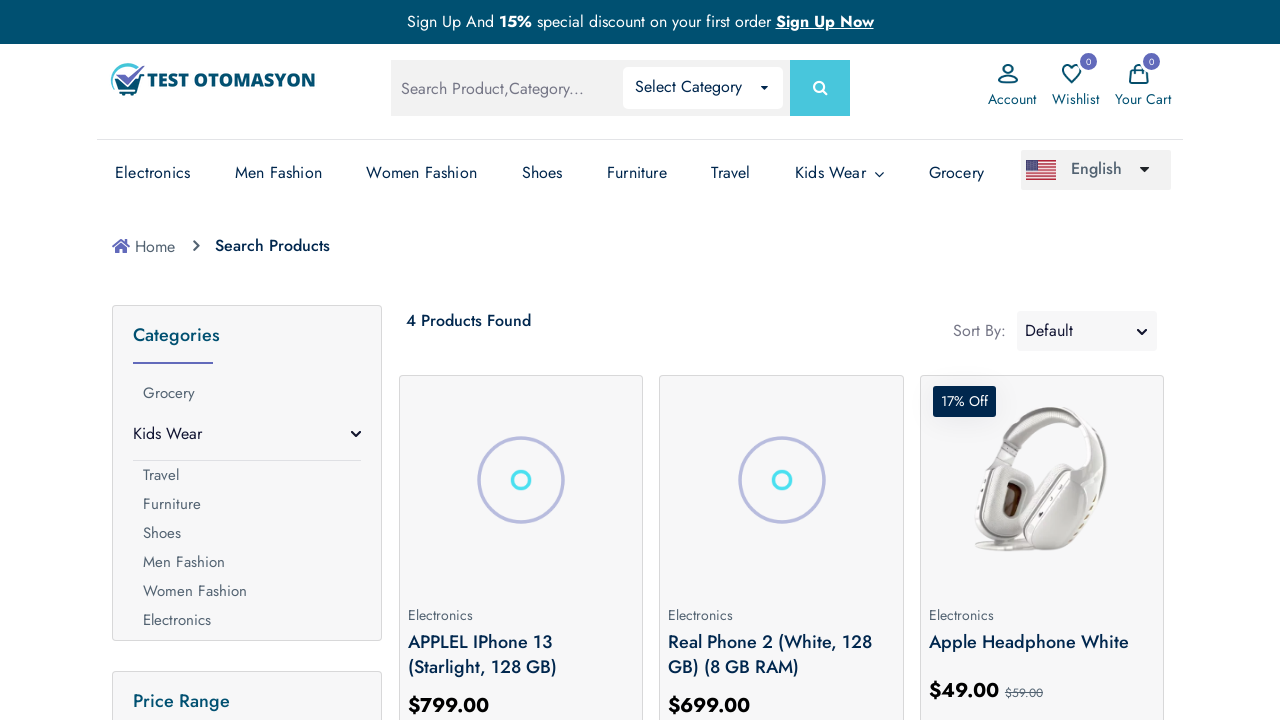

Verified that products were found in search results
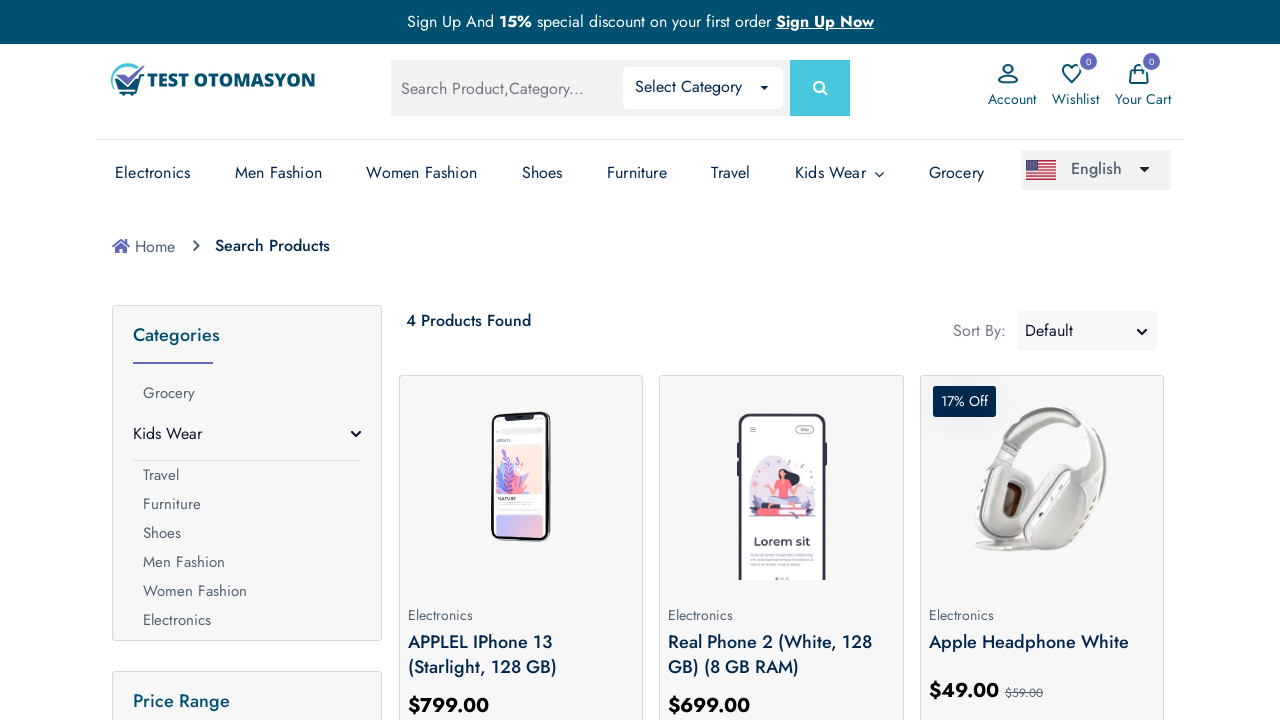

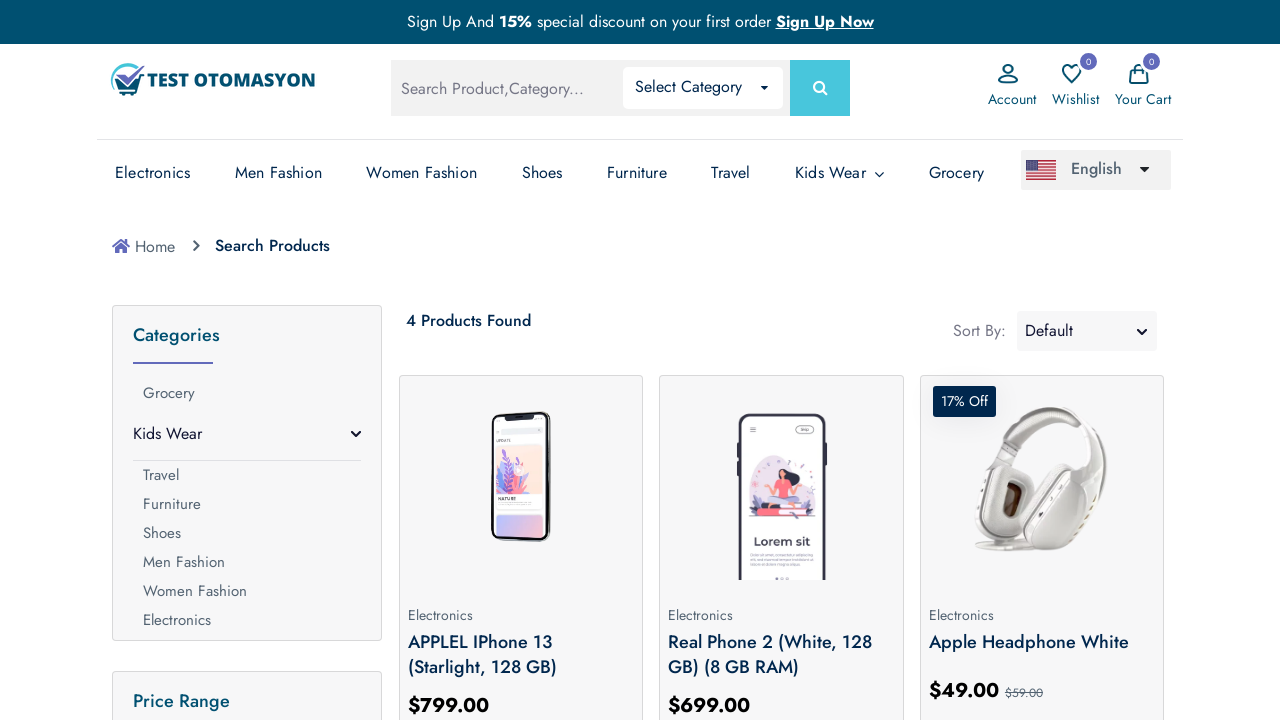